Tests table row addition functionality by clicking Add New button and filling form fields for name, department, and phone, repeating this process 5 times

Starting URL: https://www.tutorialrepublic.com/snippets/bootstrap/table-with-add-and-delete-row-feature.php

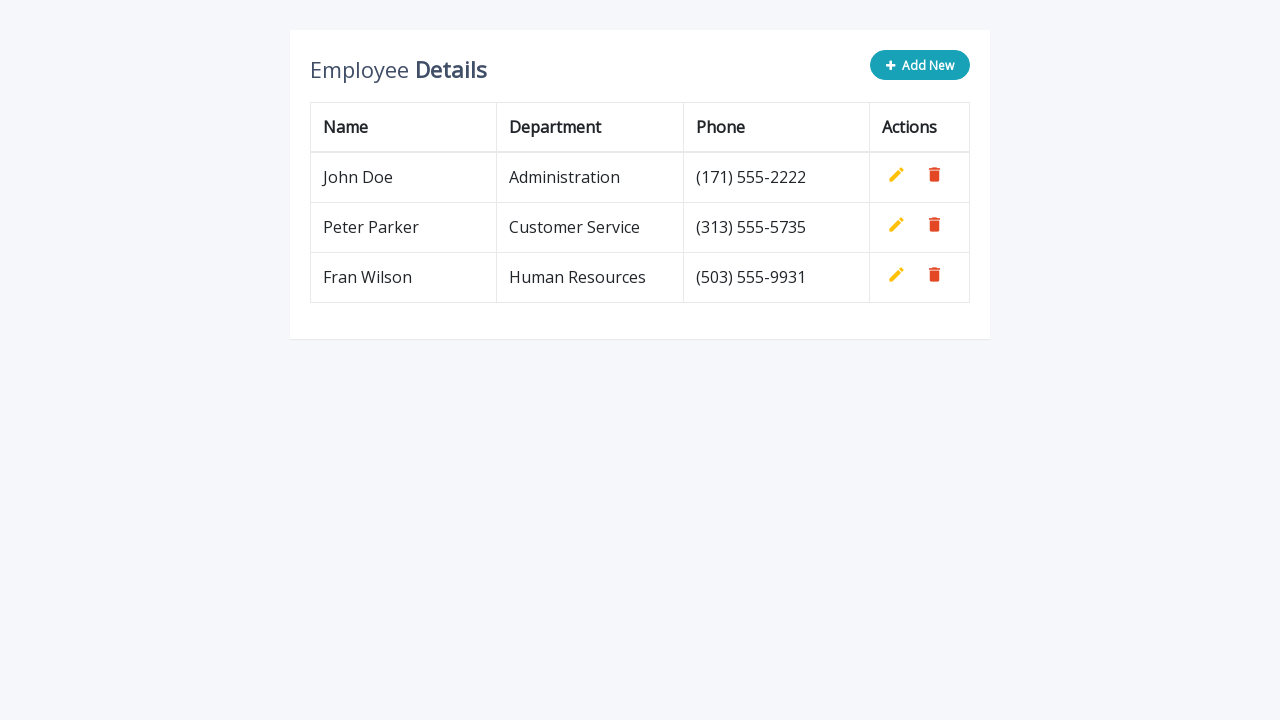

Clicked Add New button (iteration 1/5) at (920, 65) on button.btn.add-new
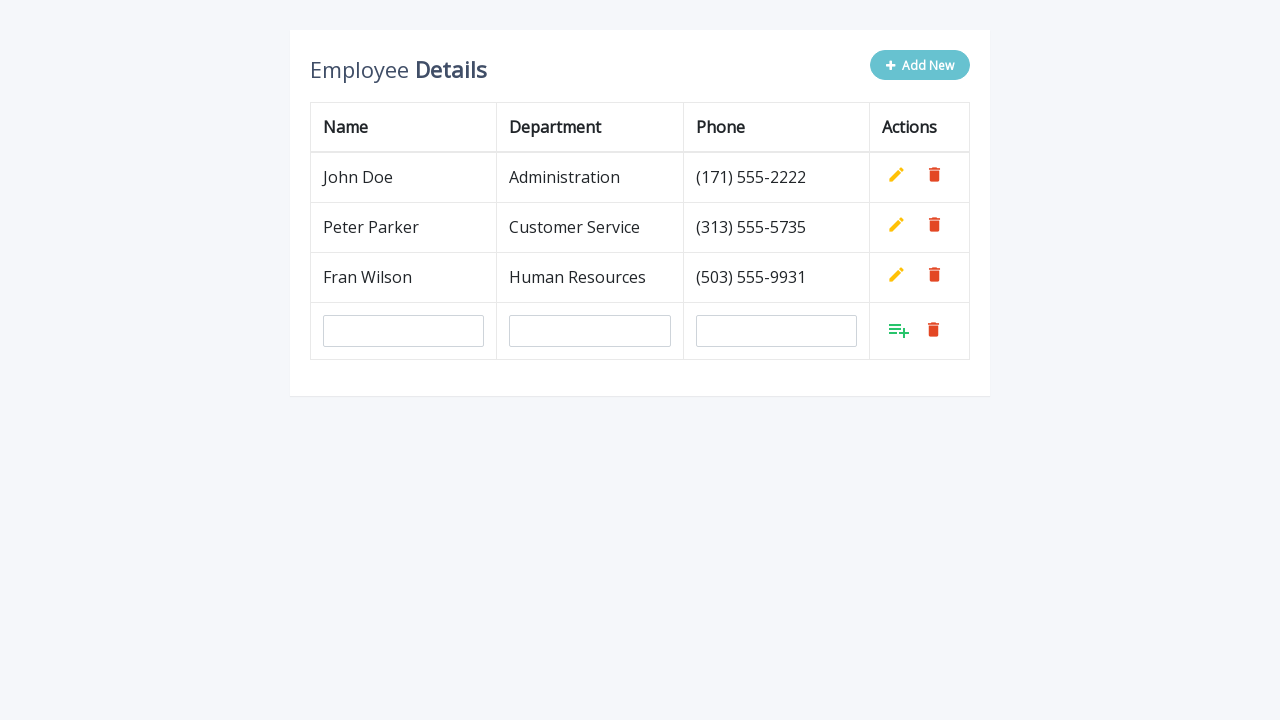

Filled name field with 'Marko' on input[name='name']
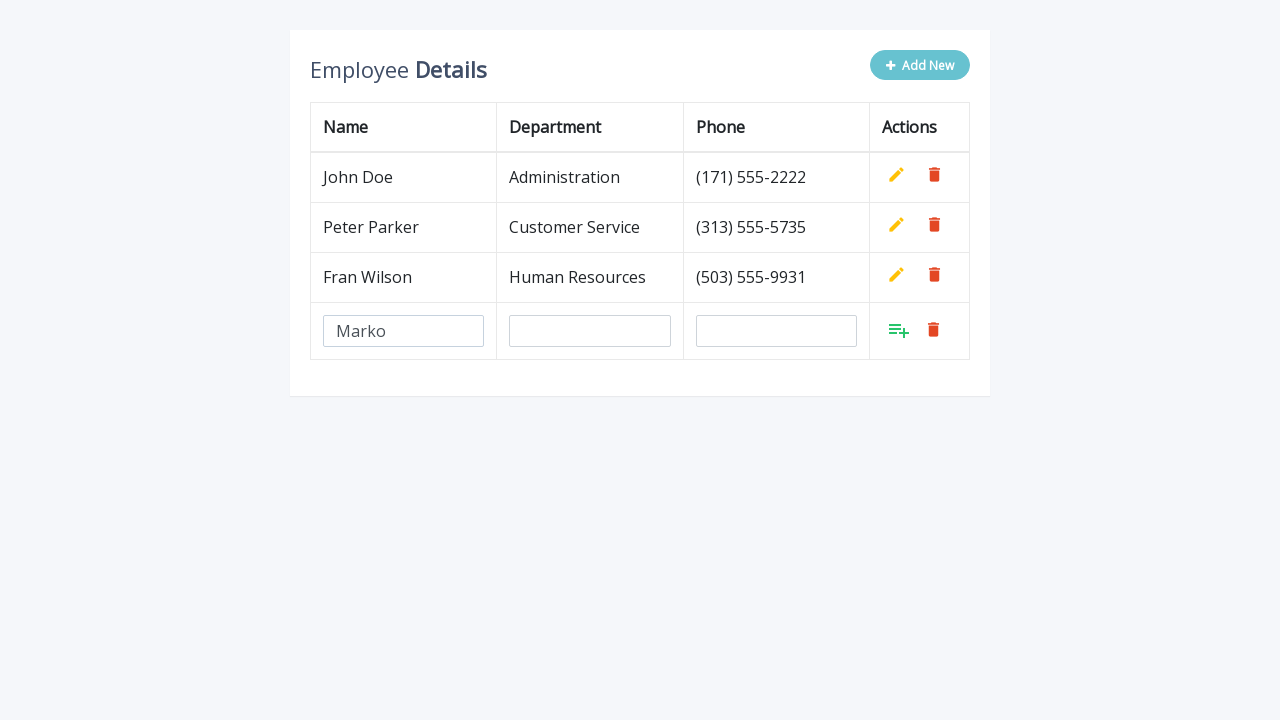

Filled department field with 'Computer Service' on input[name='department']
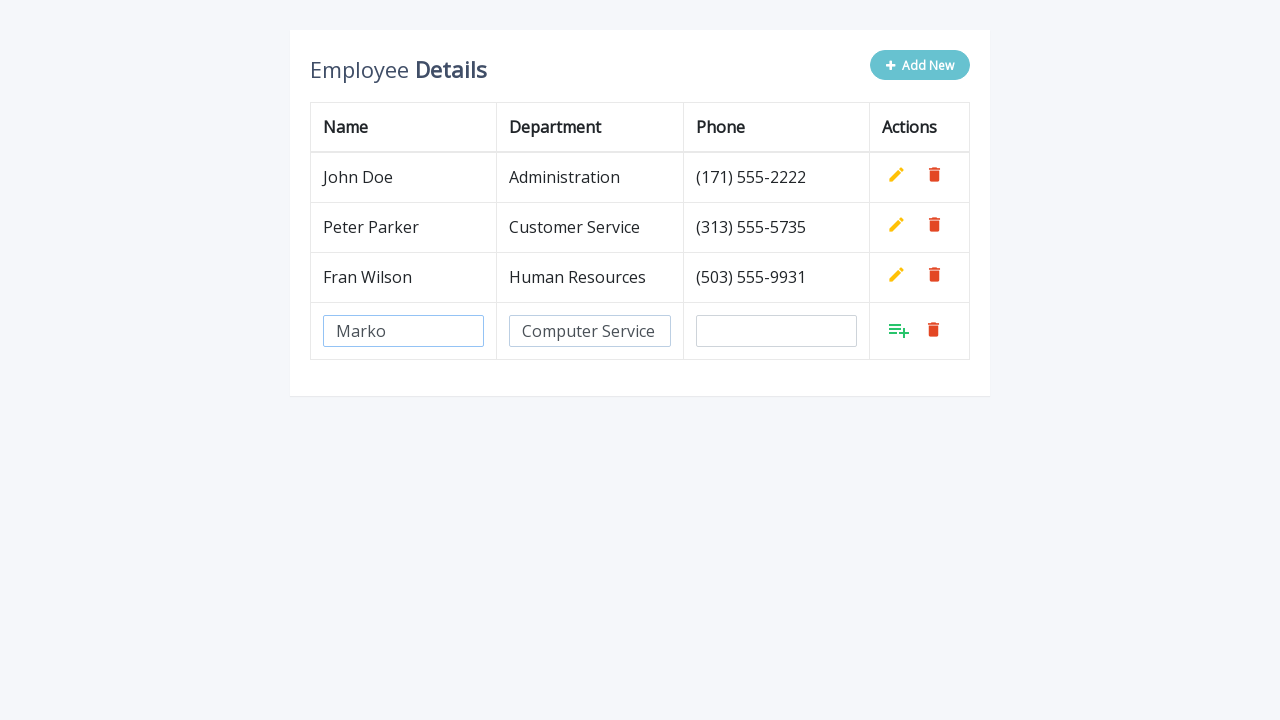

Filled phone field with '(123) 555-111' on input[name='phone']
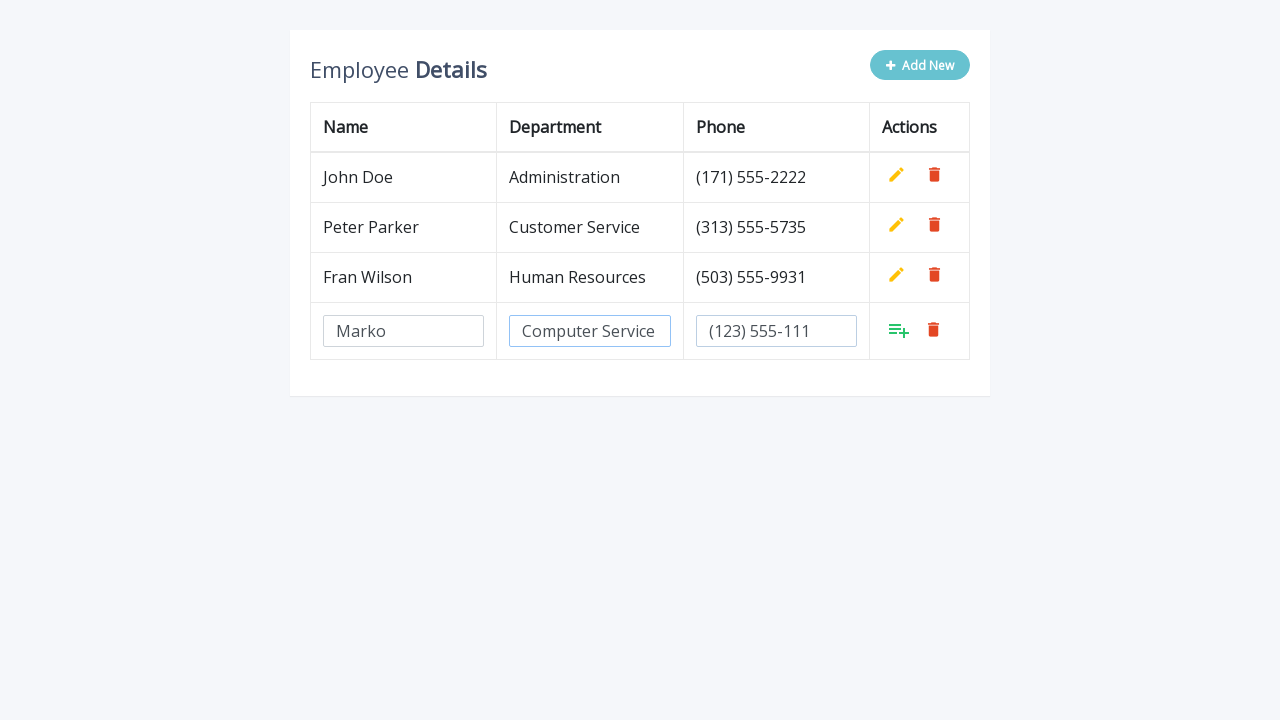

Clicked Add button to confirm new row entry at (899, 330) on table > tbody tr:last-child a.add
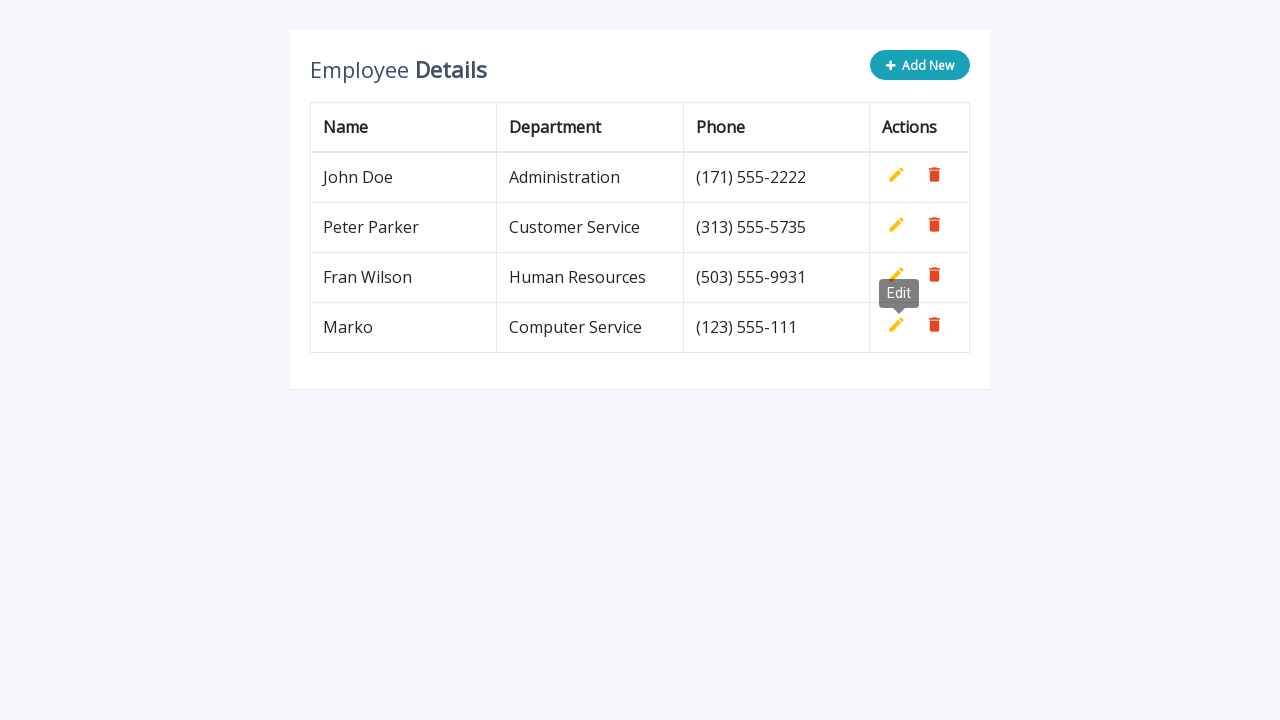

Waited 500ms before next iteration
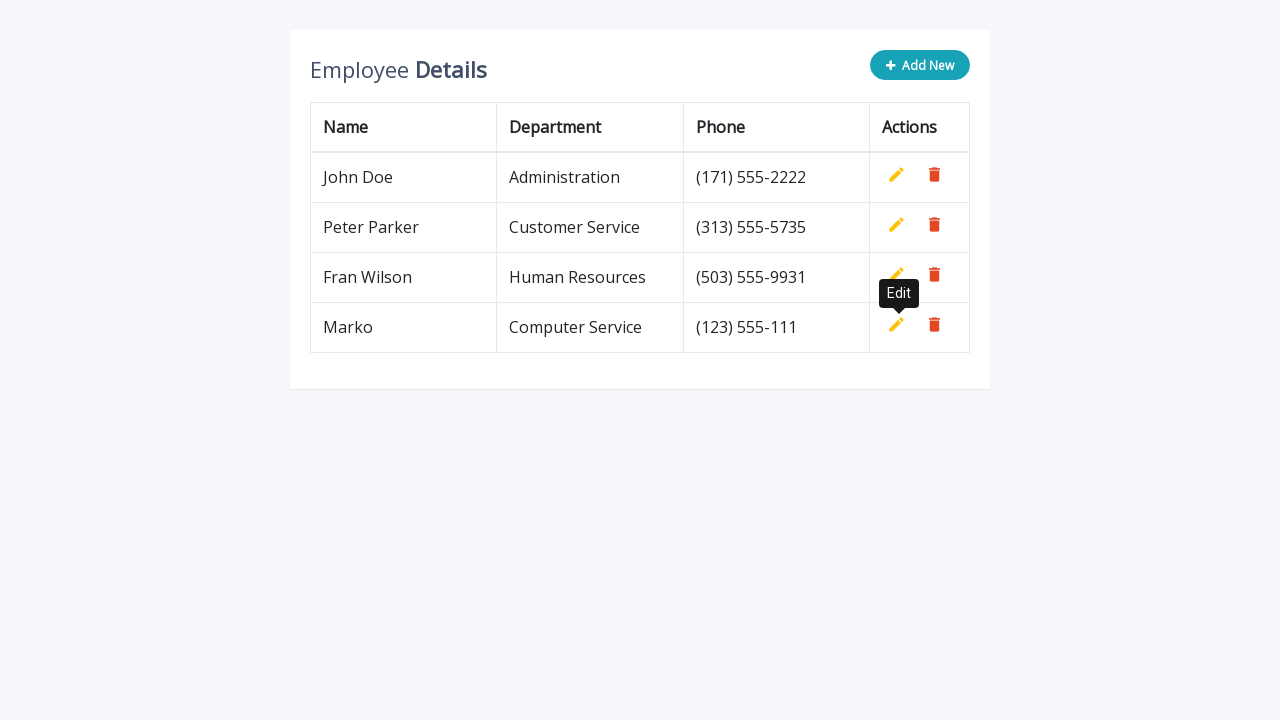

Clicked Add New button (iteration 2/5) at (920, 65) on button.btn.add-new
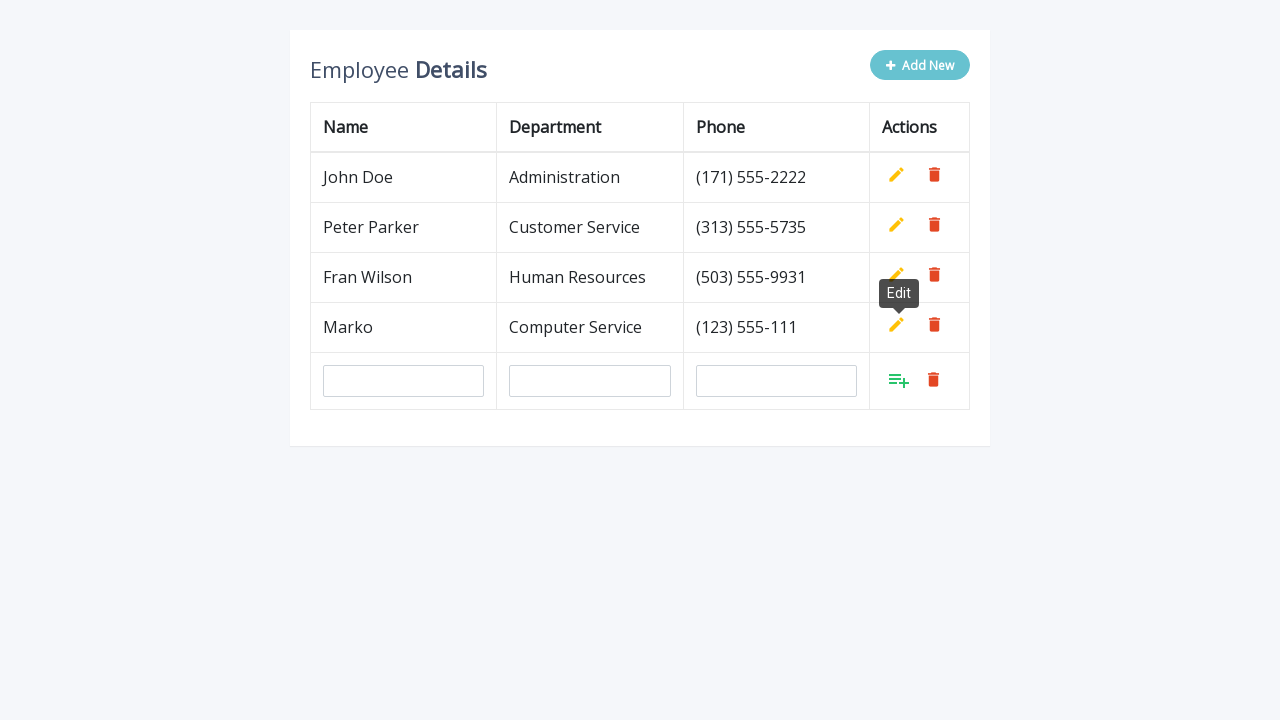

Filled name field with 'Marko' on input[name='name']
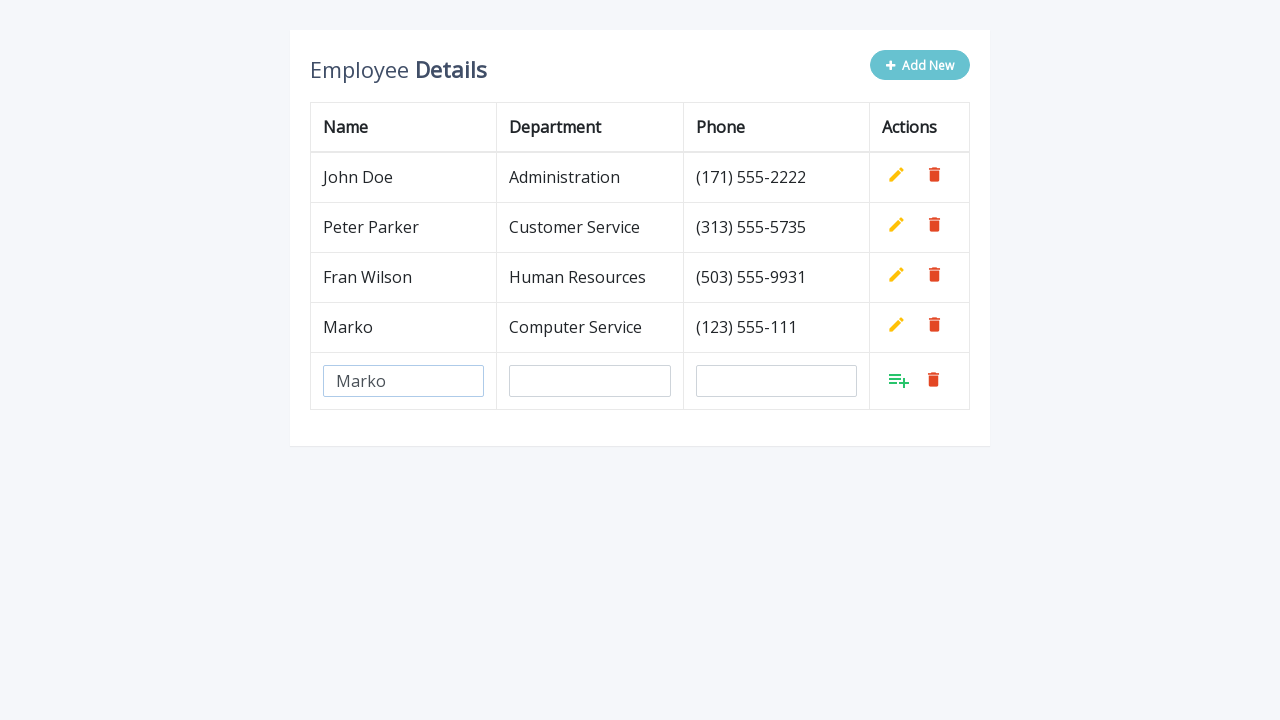

Filled department field with 'Computer Service' on input[name='department']
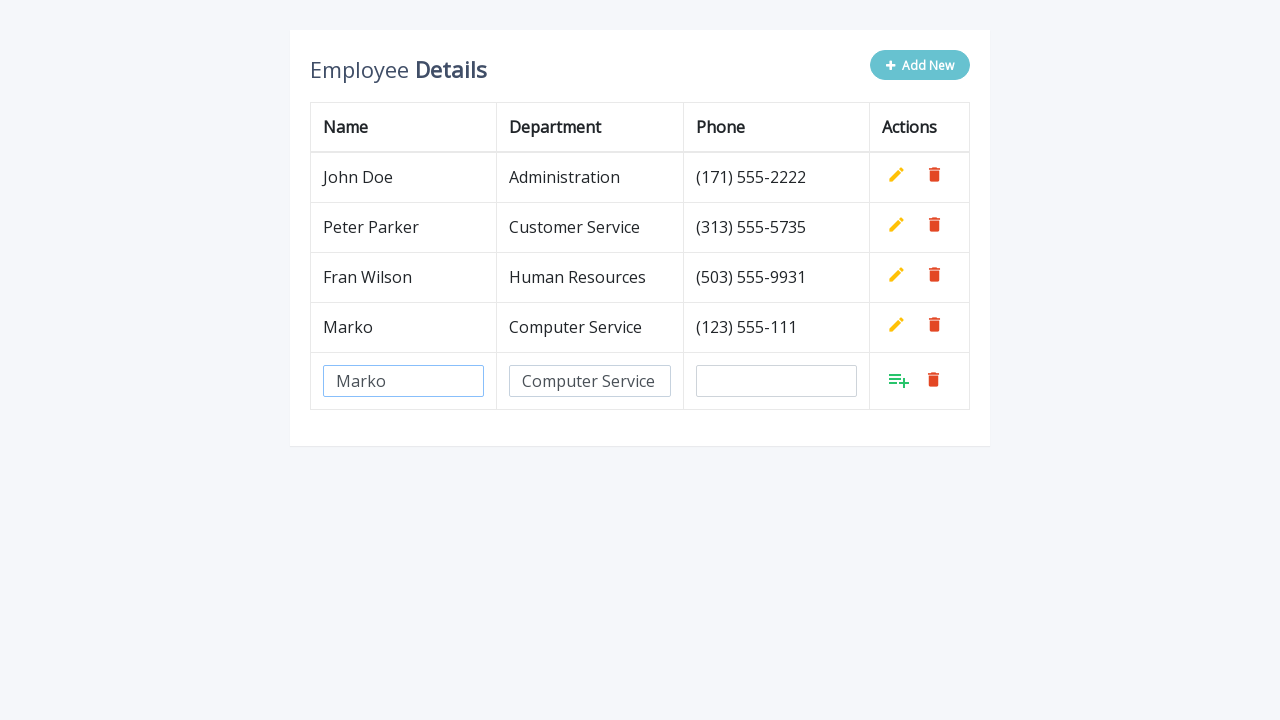

Filled phone field with '(123) 555-111' on input[name='phone']
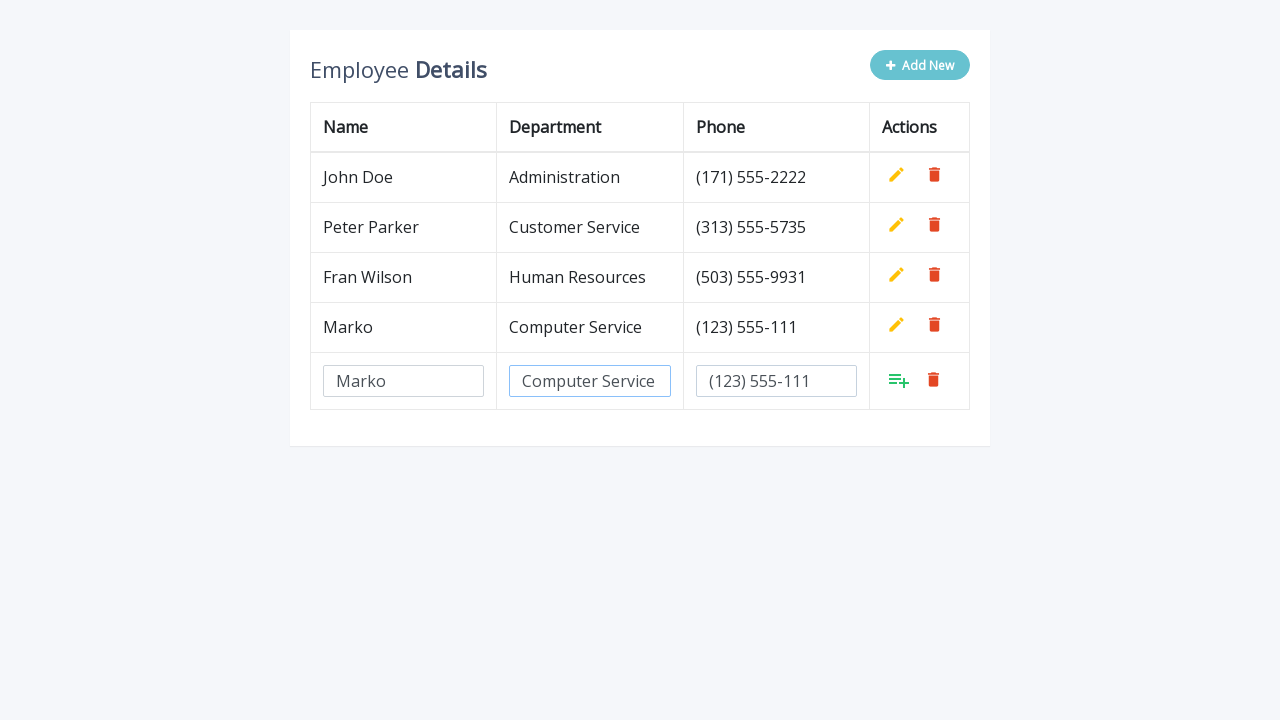

Clicked Add button to confirm new row entry at (899, 380) on table > tbody tr:last-child a.add
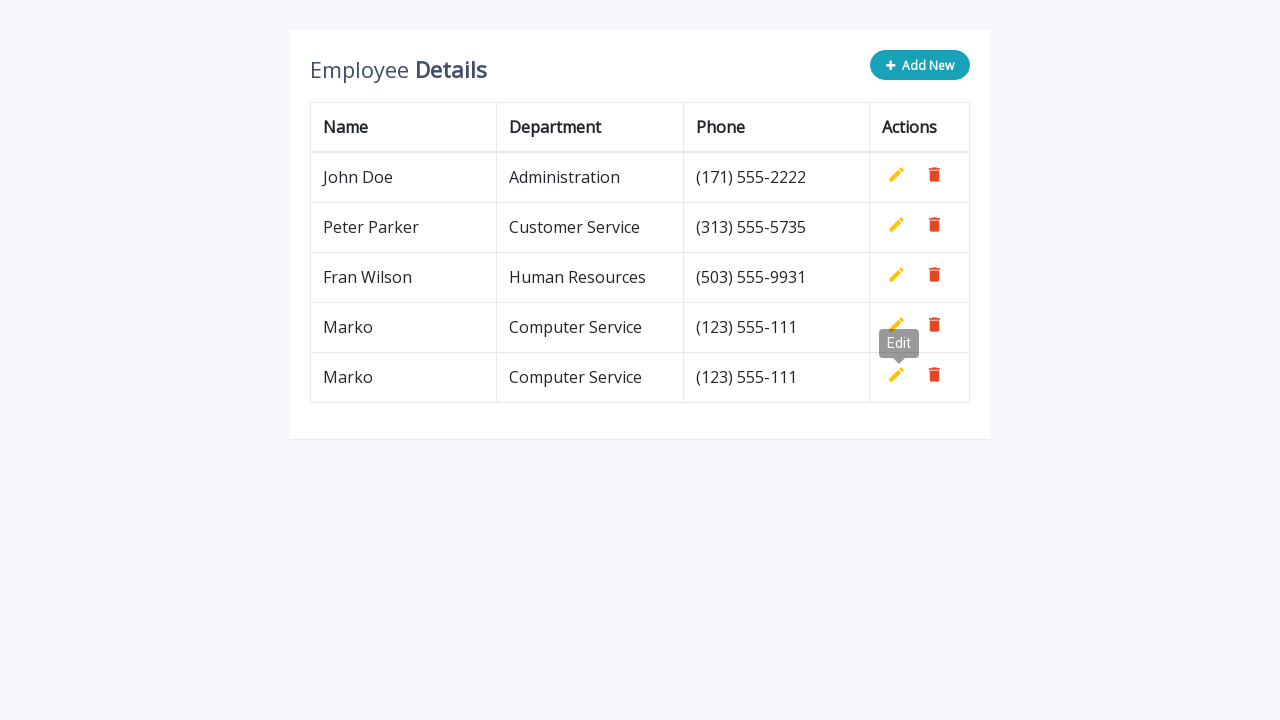

Waited 500ms before next iteration
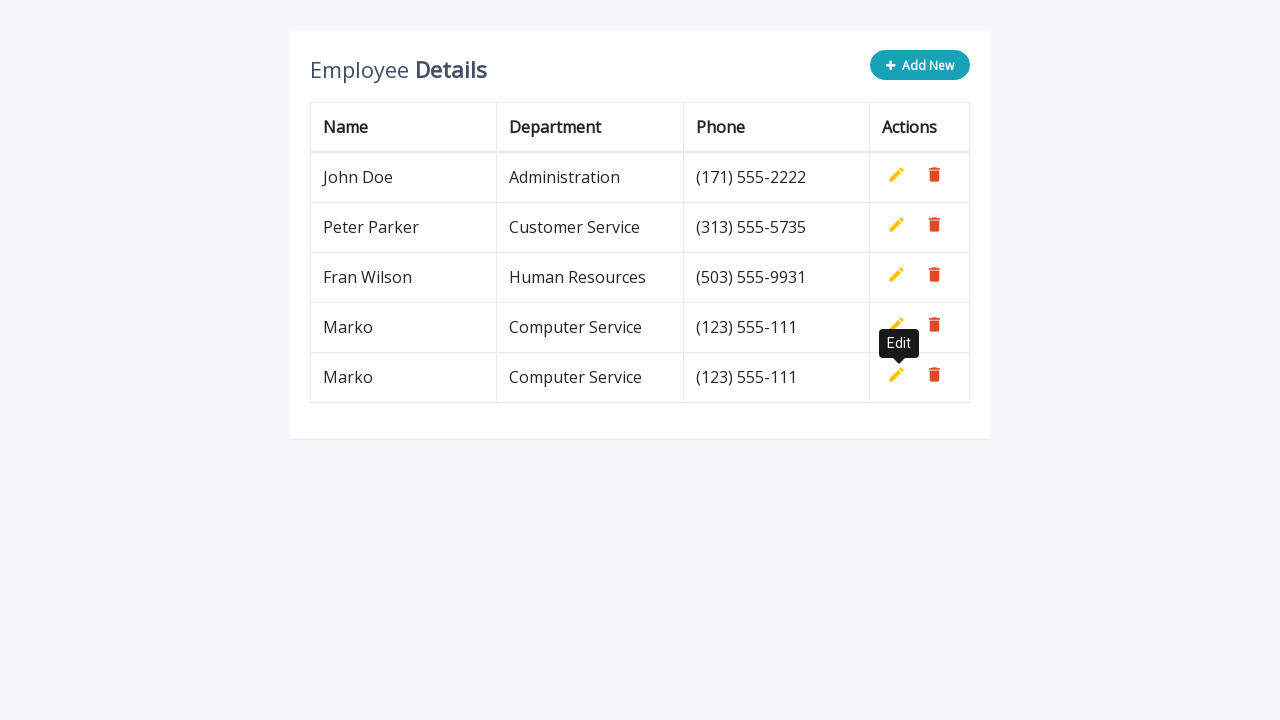

Clicked Add New button (iteration 3/5) at (920, 65) on button.btn.add-new
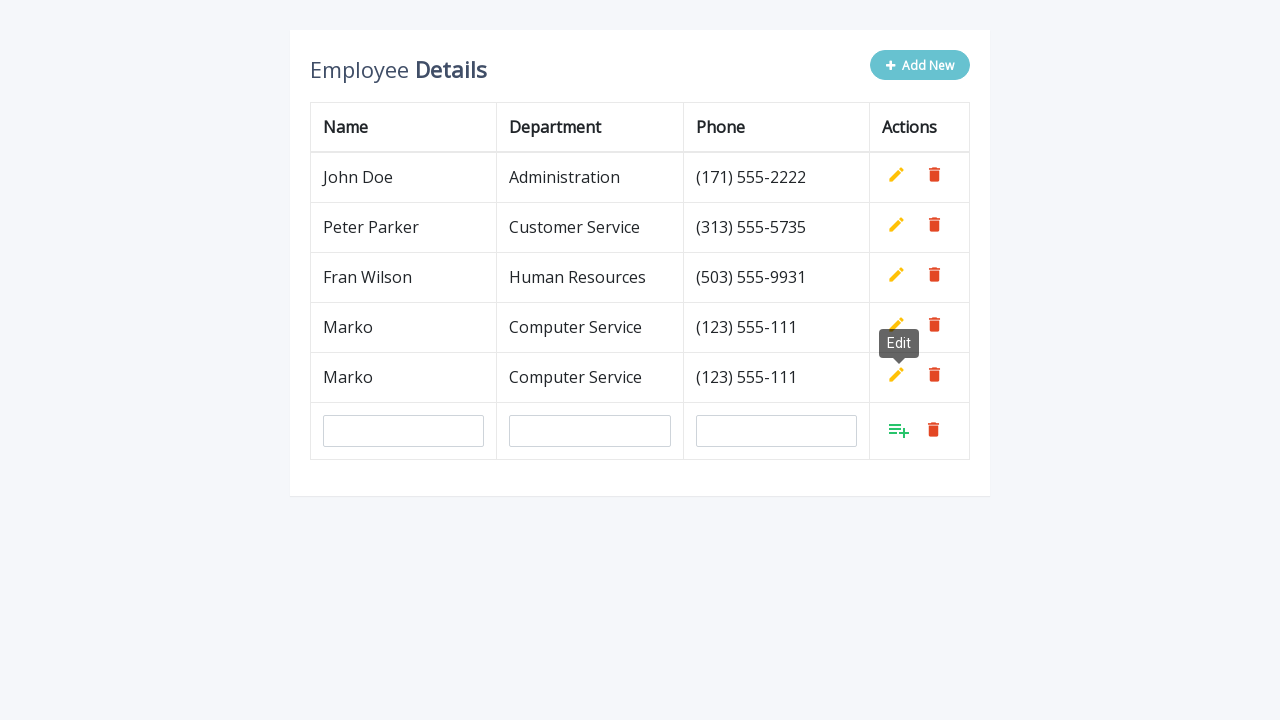

Filled name field with 'Marko' on input[name='name']
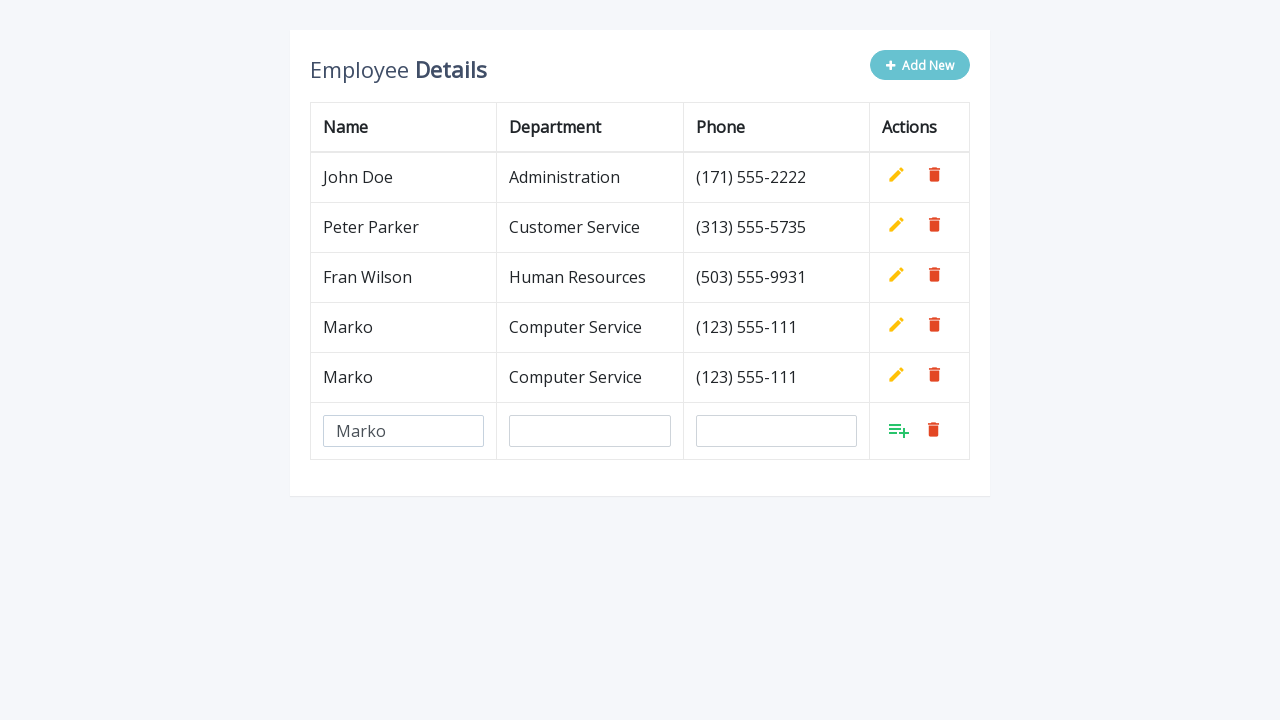

Filled department field with 'Computer Service' on input[name='department']
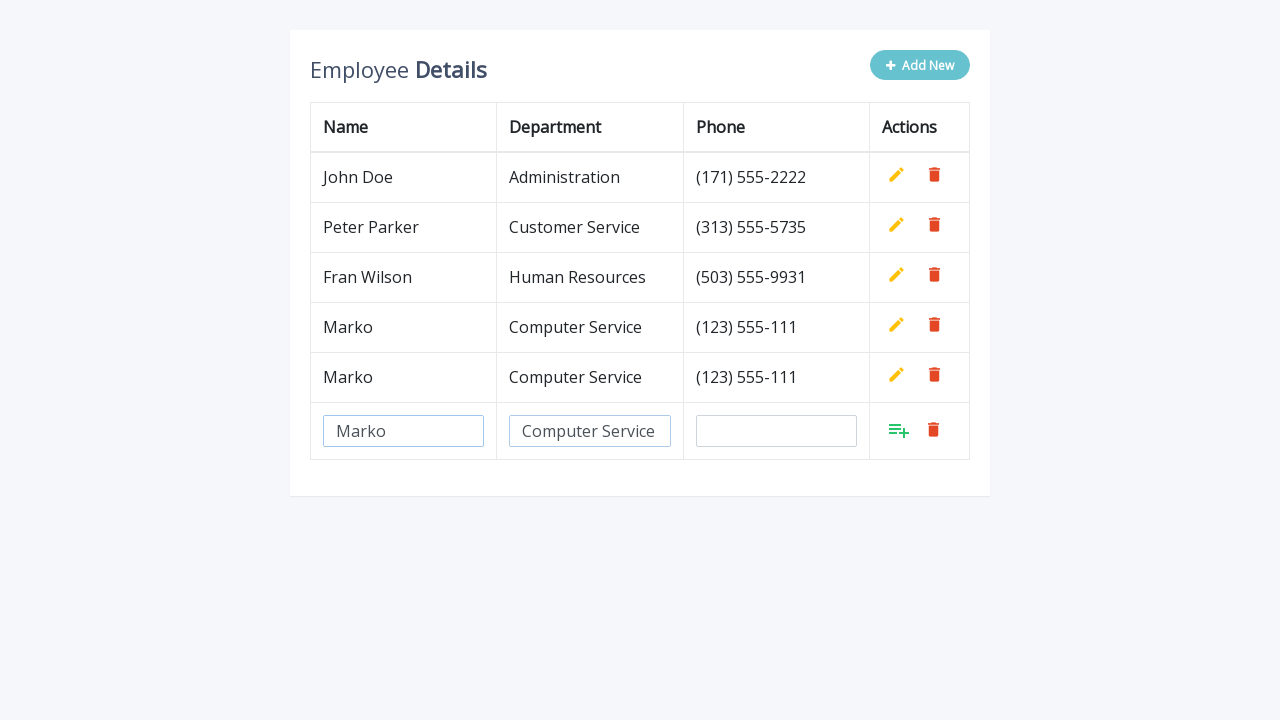

Filled phone field with '(123) 555-111' on input[name='phone']
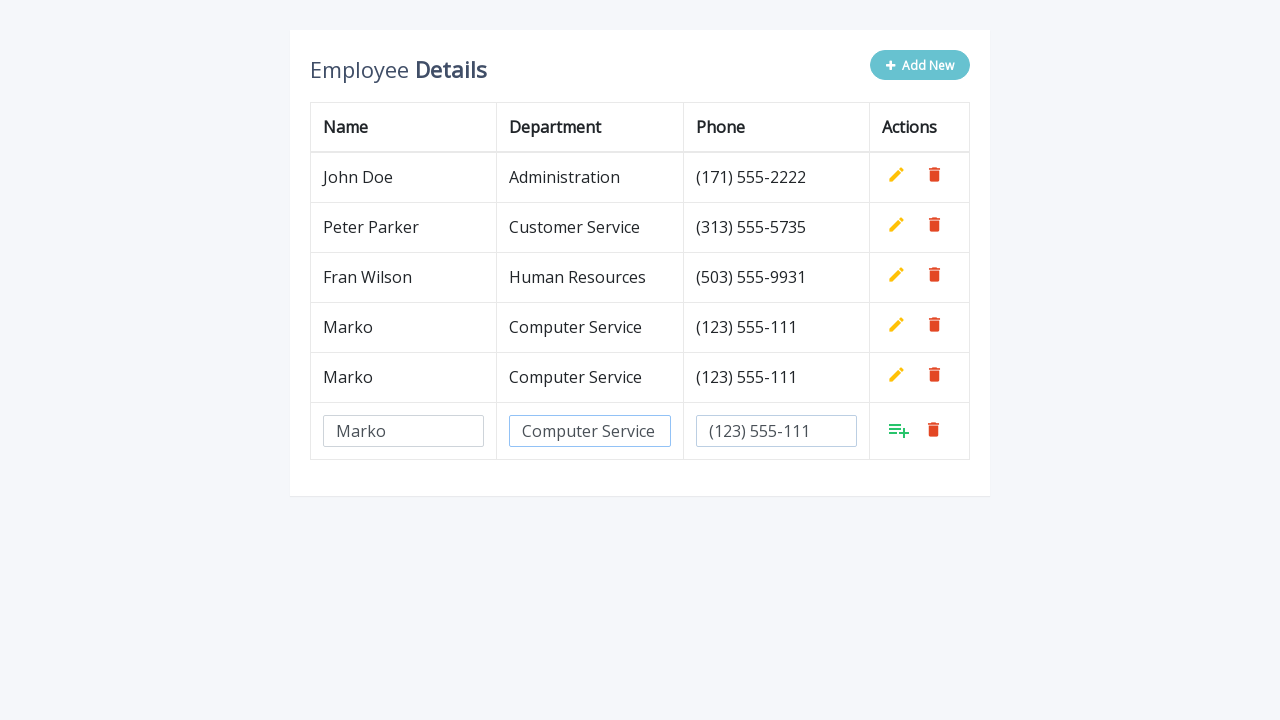

Clicked Add button to confirm new row entry at (899, 430) on table > tbody tr:last-child a.add
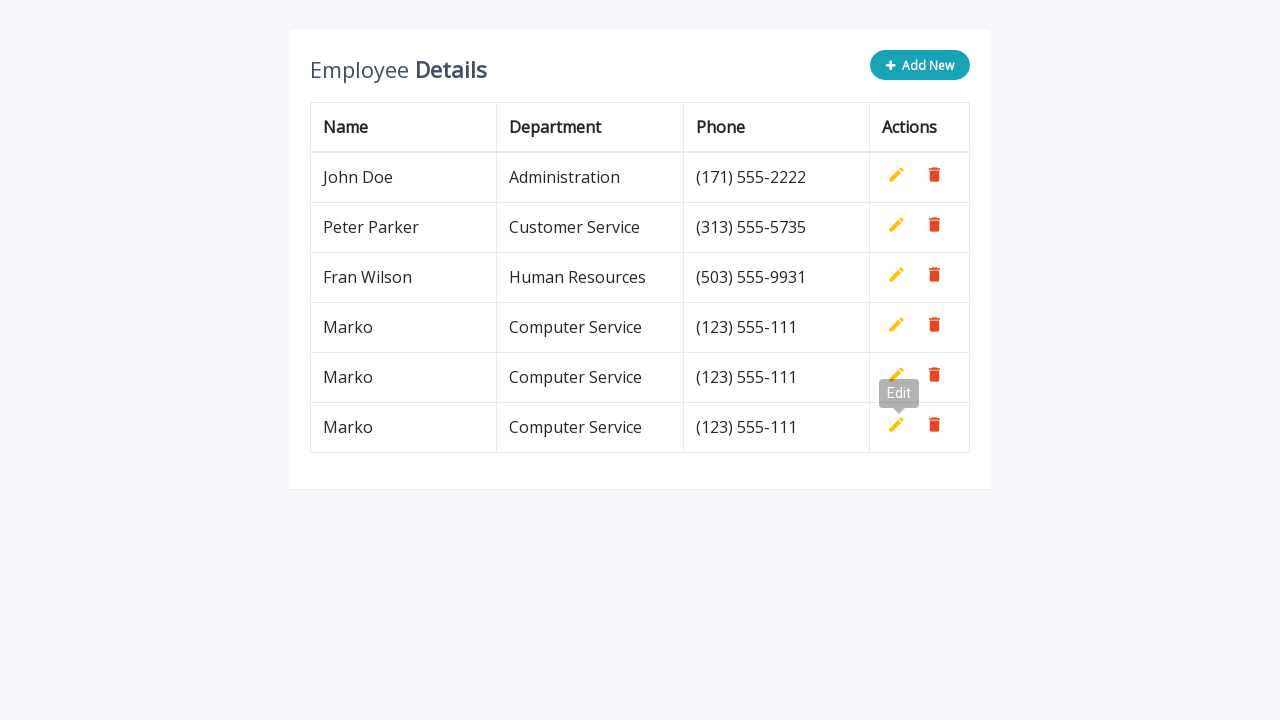

Waited 500ms before next iteration
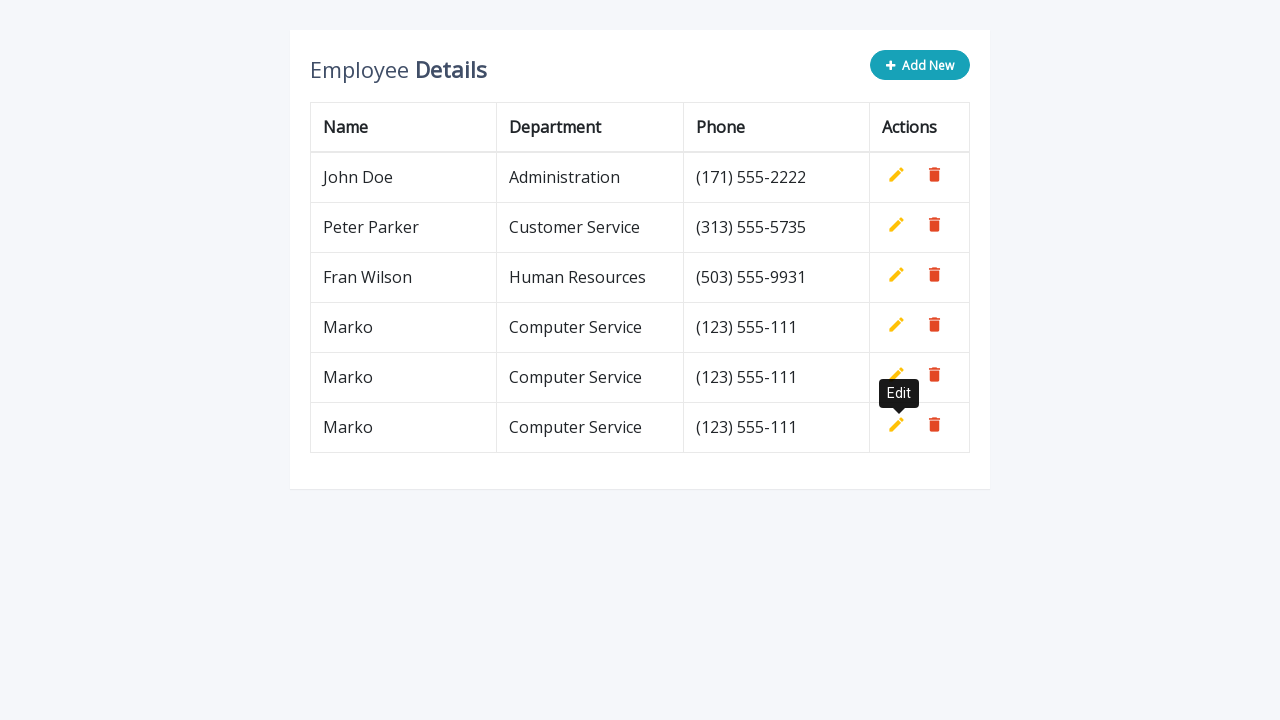

Clicked Add New button (iteration 4/5) at (920, 65) on button.btn.add-new
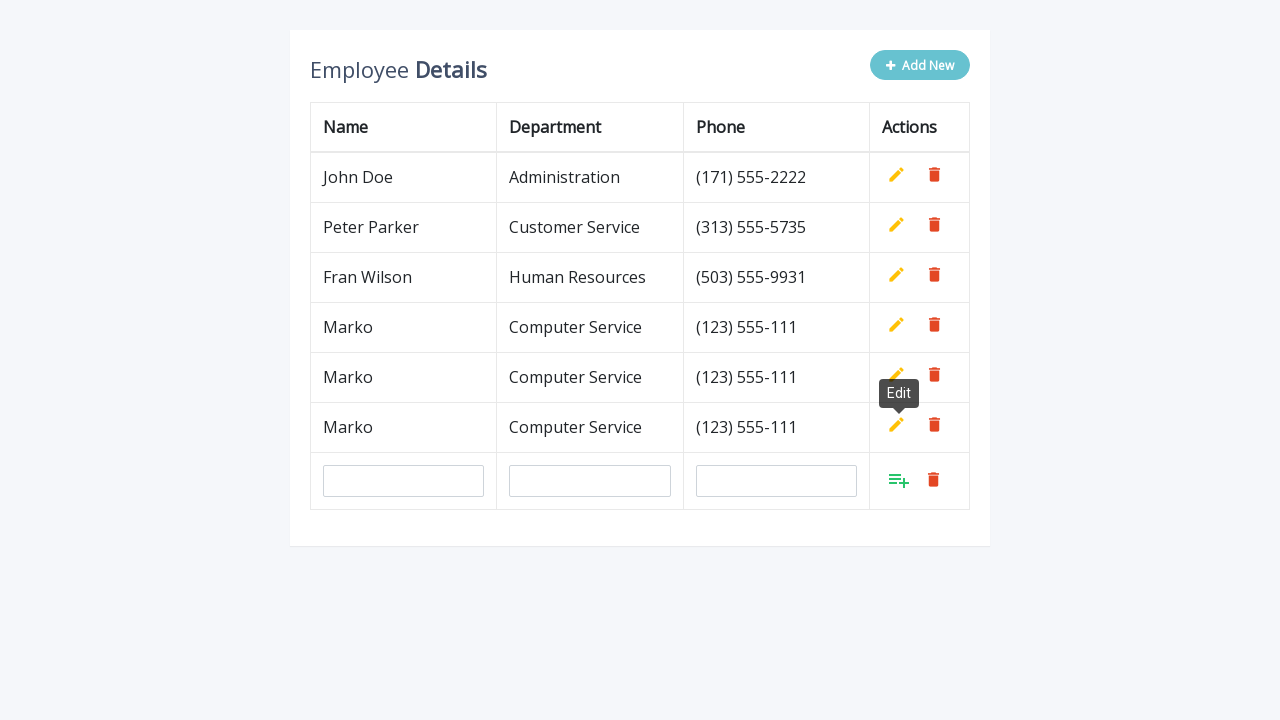

Filled name field with 'Marko' on input[name='name']
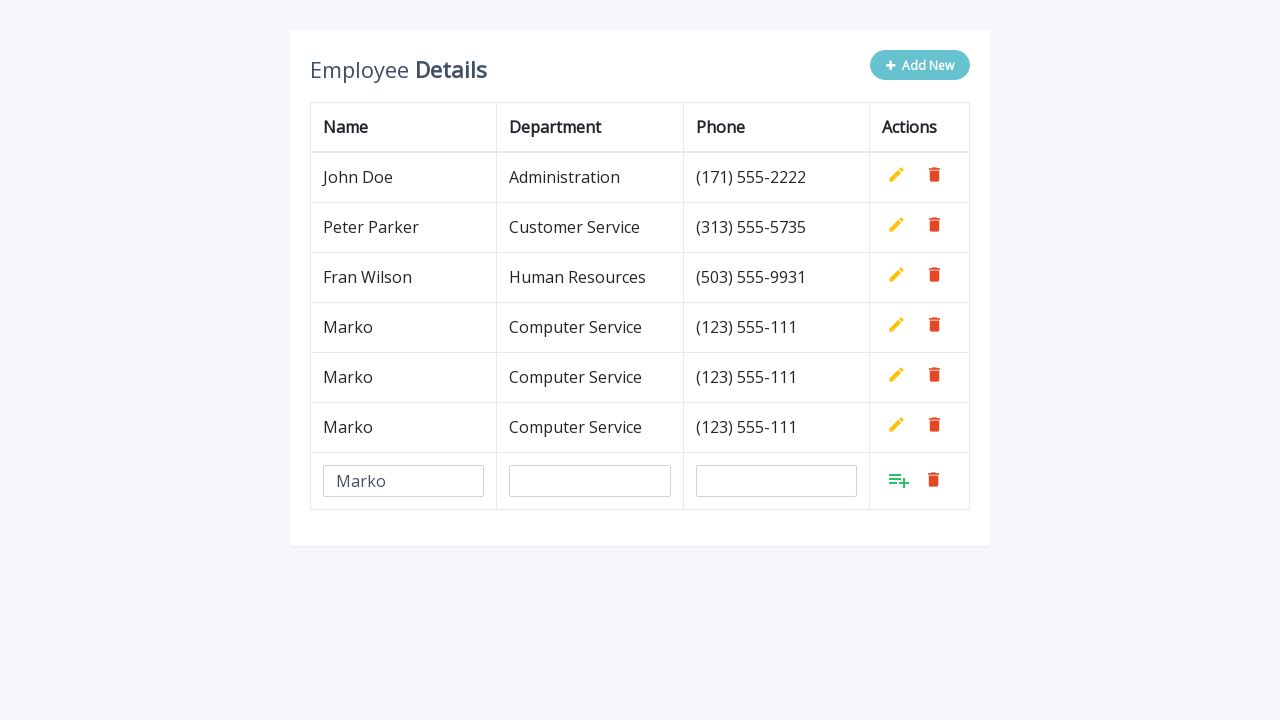

Filled department field with 'Computer Service' on input[name='department']
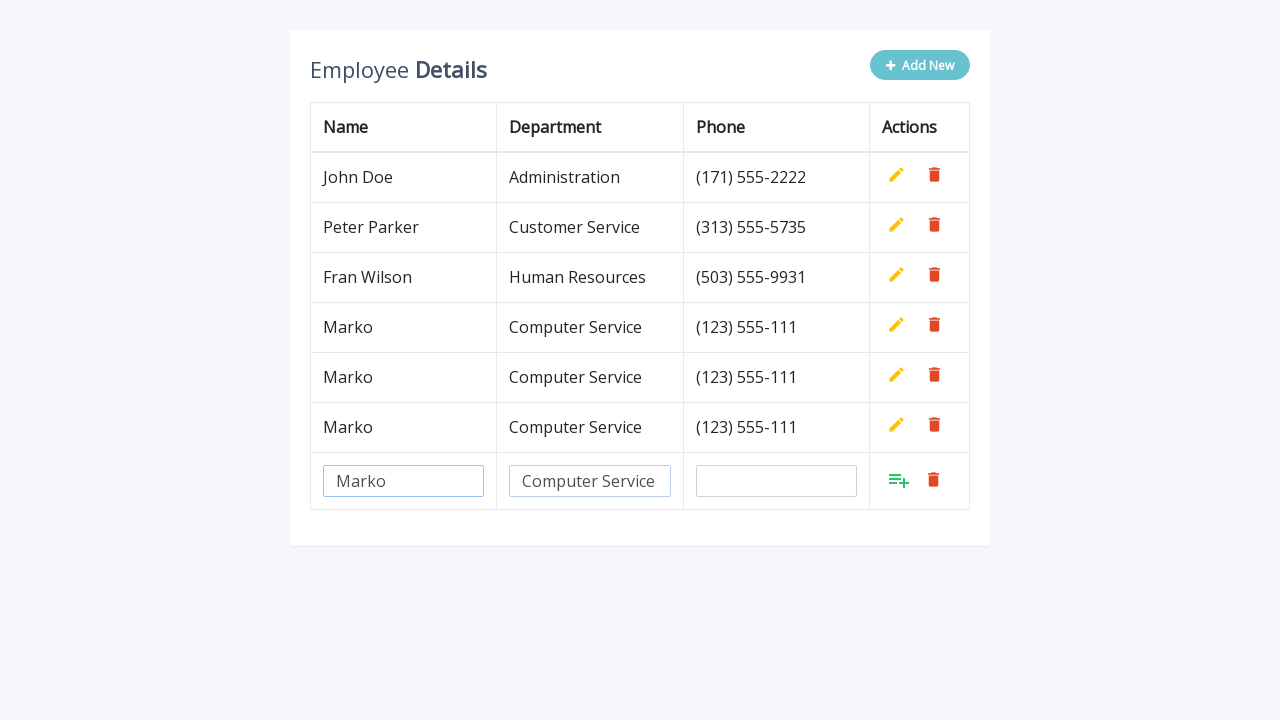

Filled phone field with '(123) 555-111' on input[name='phone']
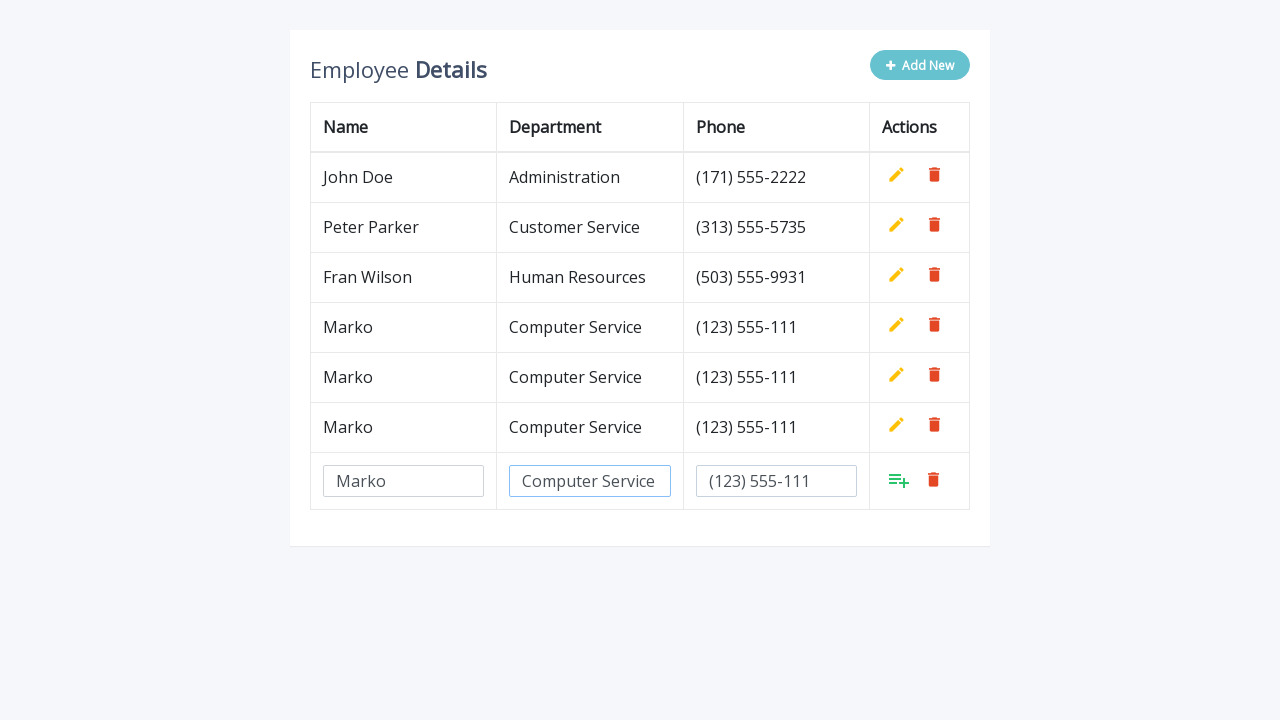

Clicked Add button to confirm new row entry at (899, 480) on table > tbody tr:last-child a.add
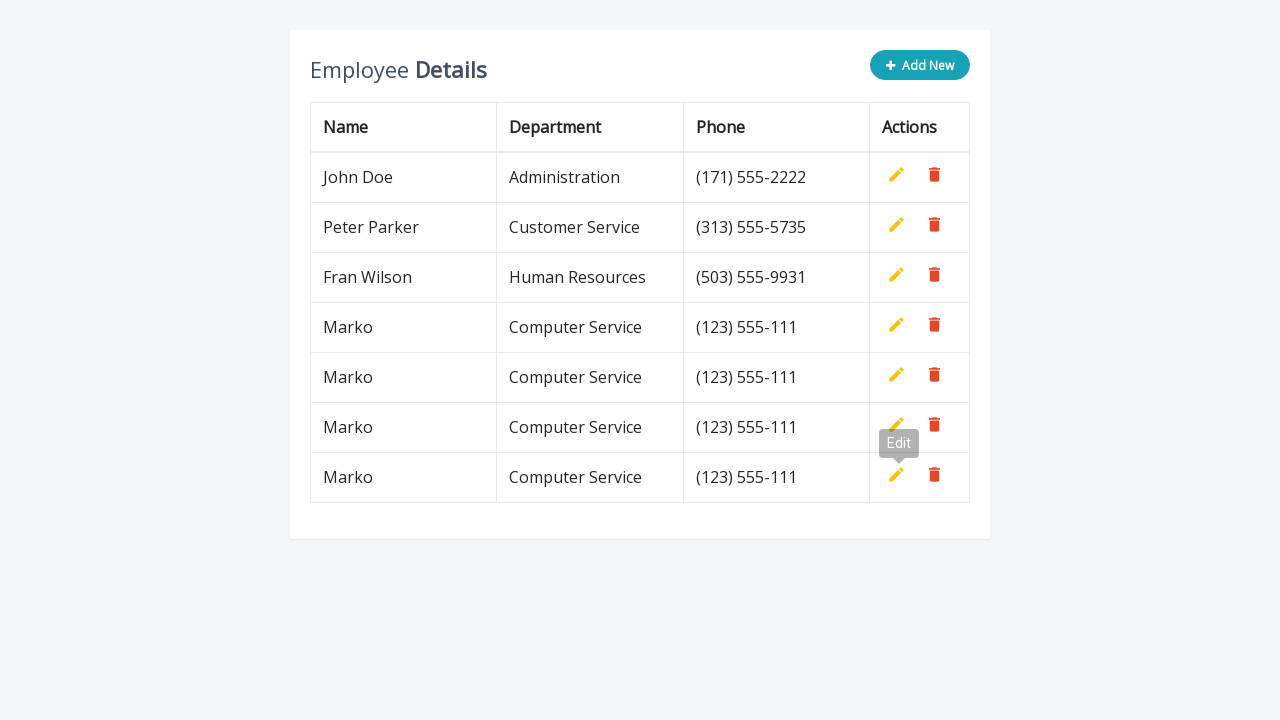

Waited 500ms before next iteration
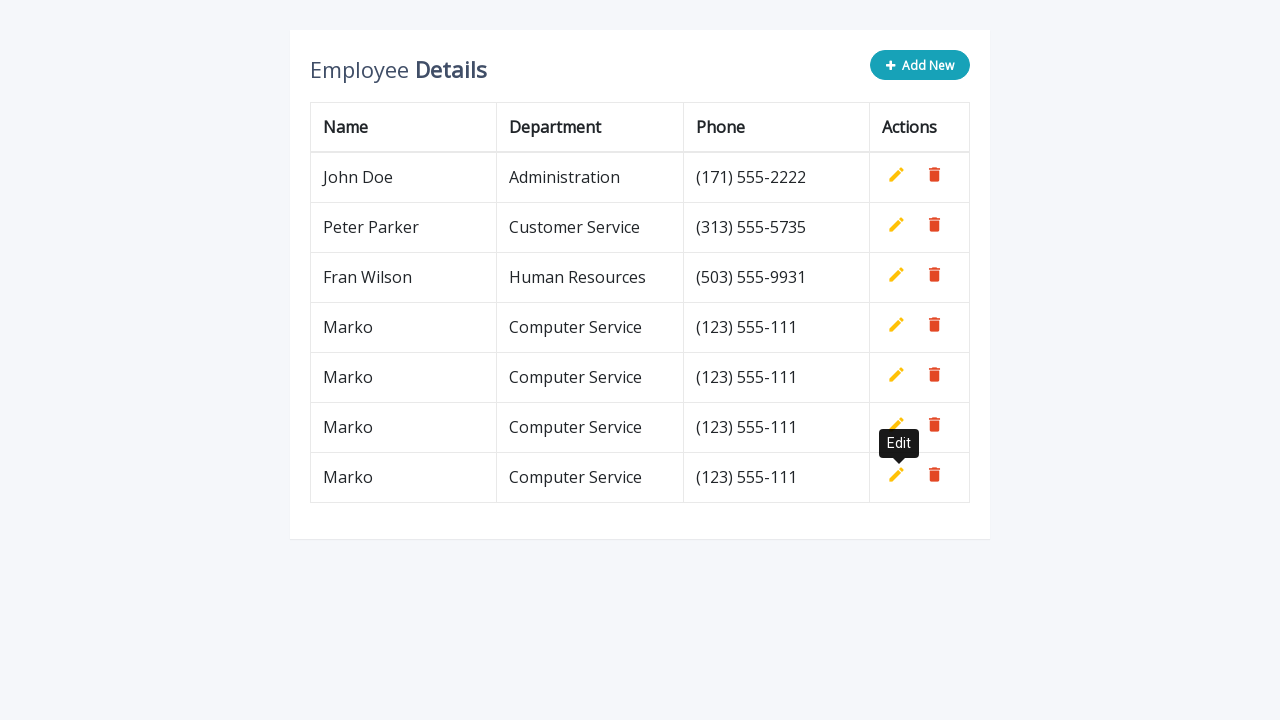

Clicked Add New button (iteration 5/5) at (920, 65) on button.btn.add-new
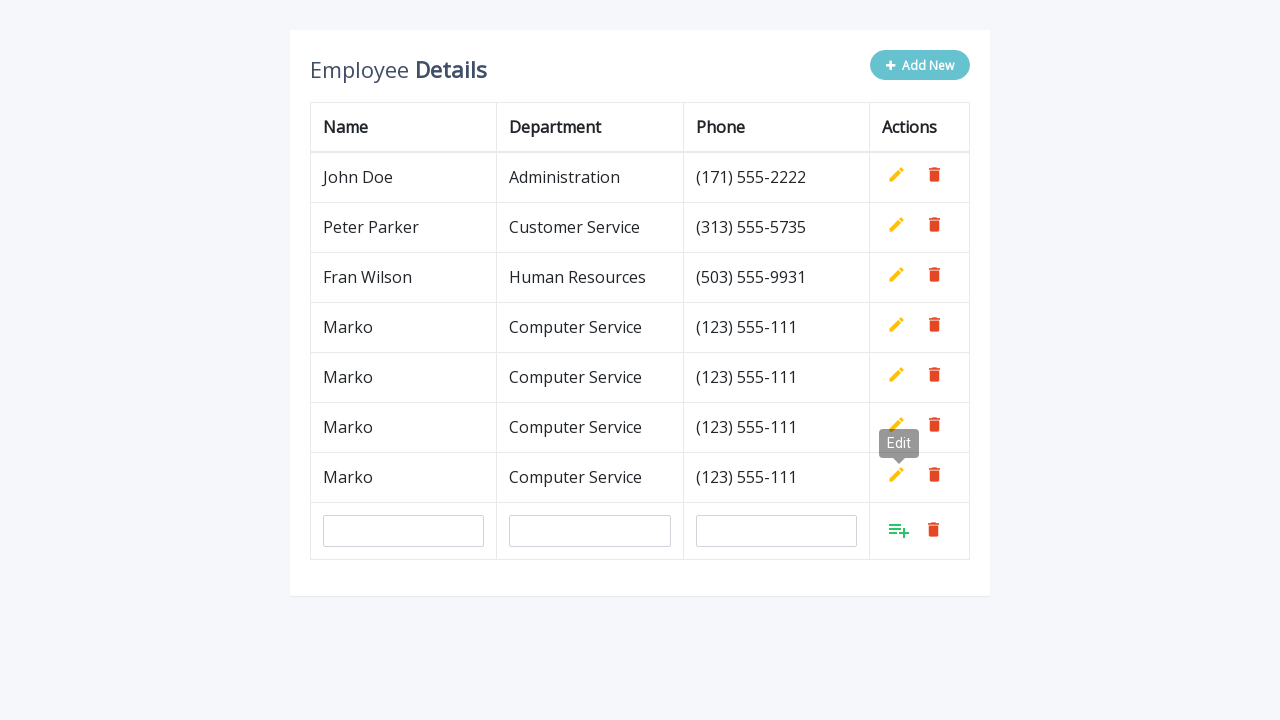

Filled name field with 'Marko' on input[name='name']
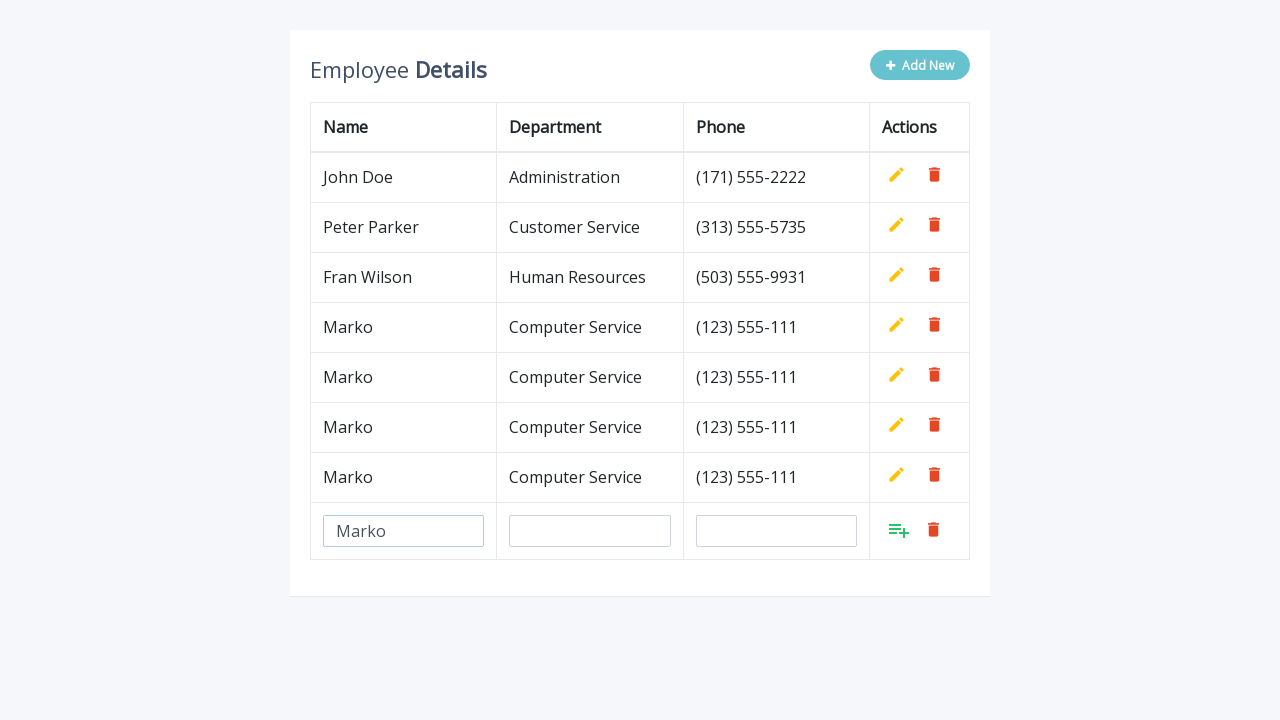

Filled department field with 'Computer Service' on input[name='department']
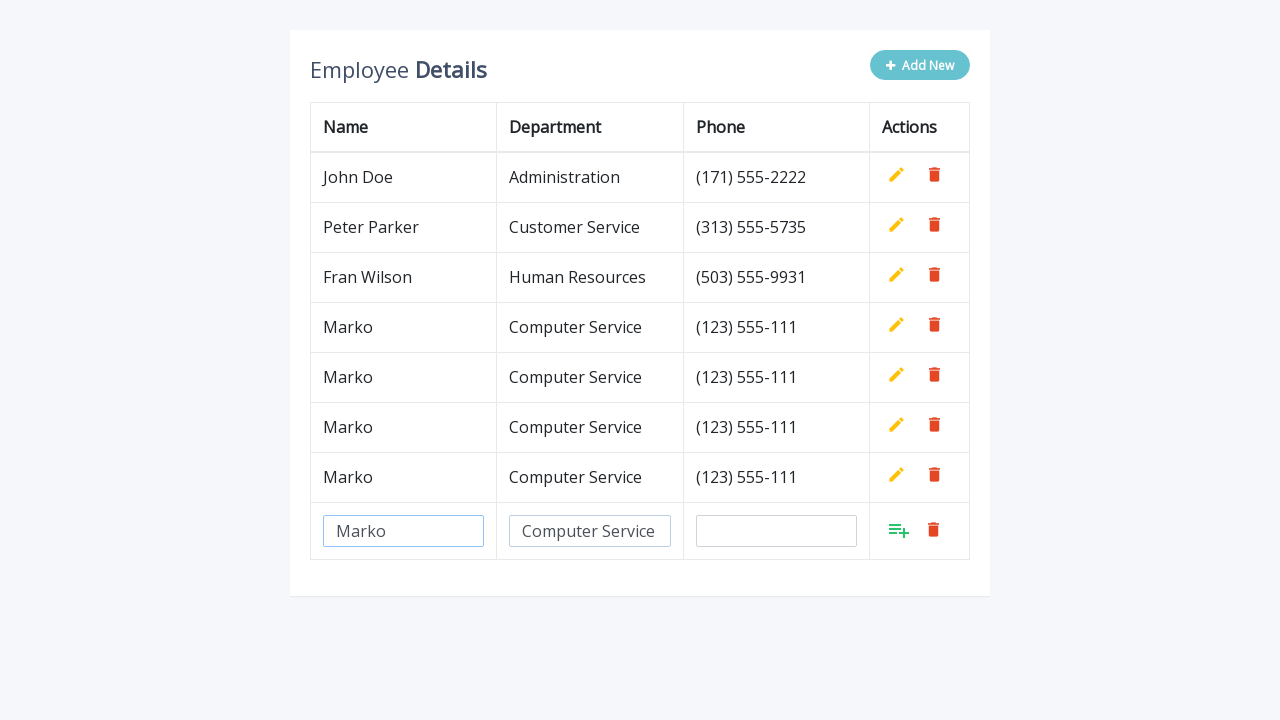

Filled phone field with '(123) 555-111' on input[name='phone']
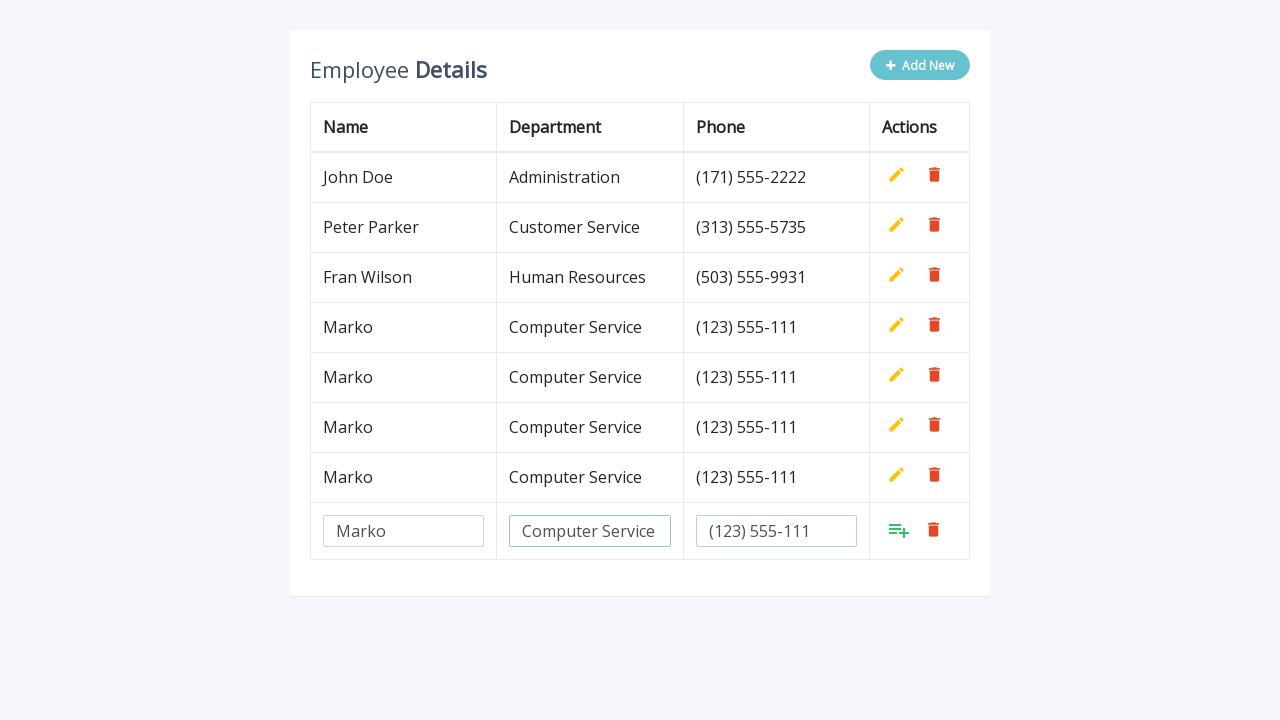

Clicked Add button to confirm new row entry at (899, 530) on table > tbody tr:last-child a.add
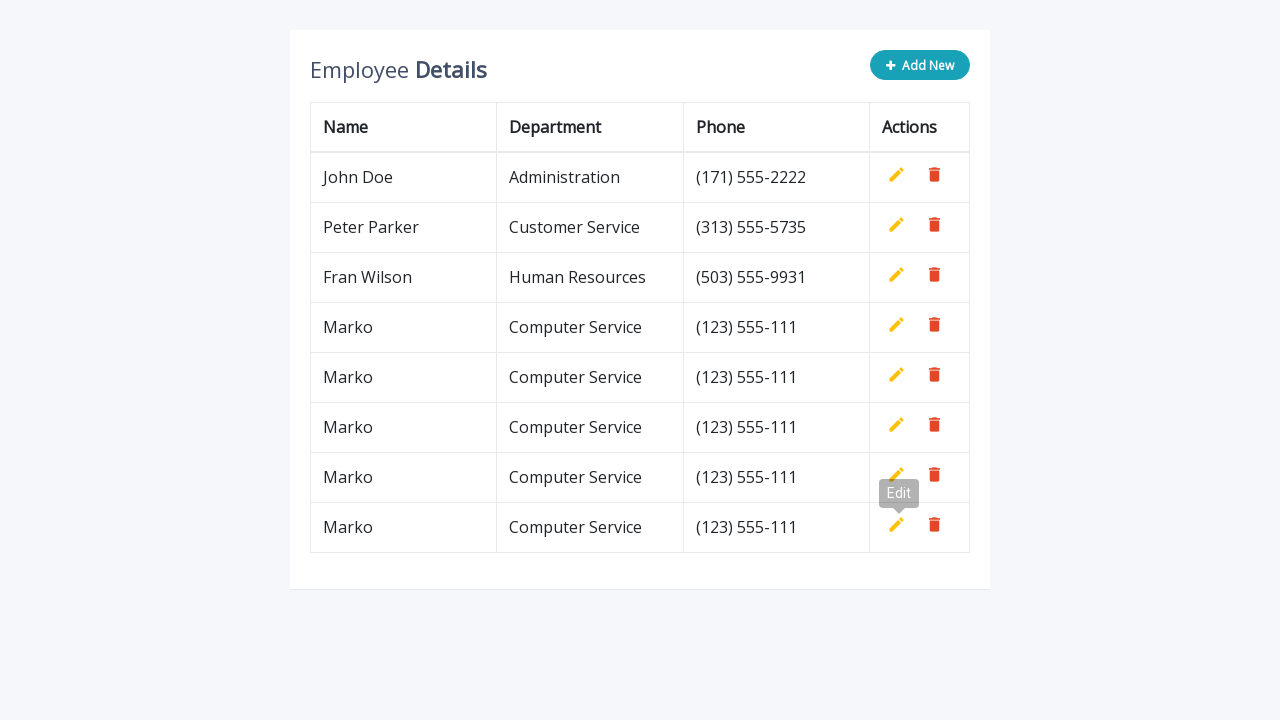

Waited 500ms before next iteration
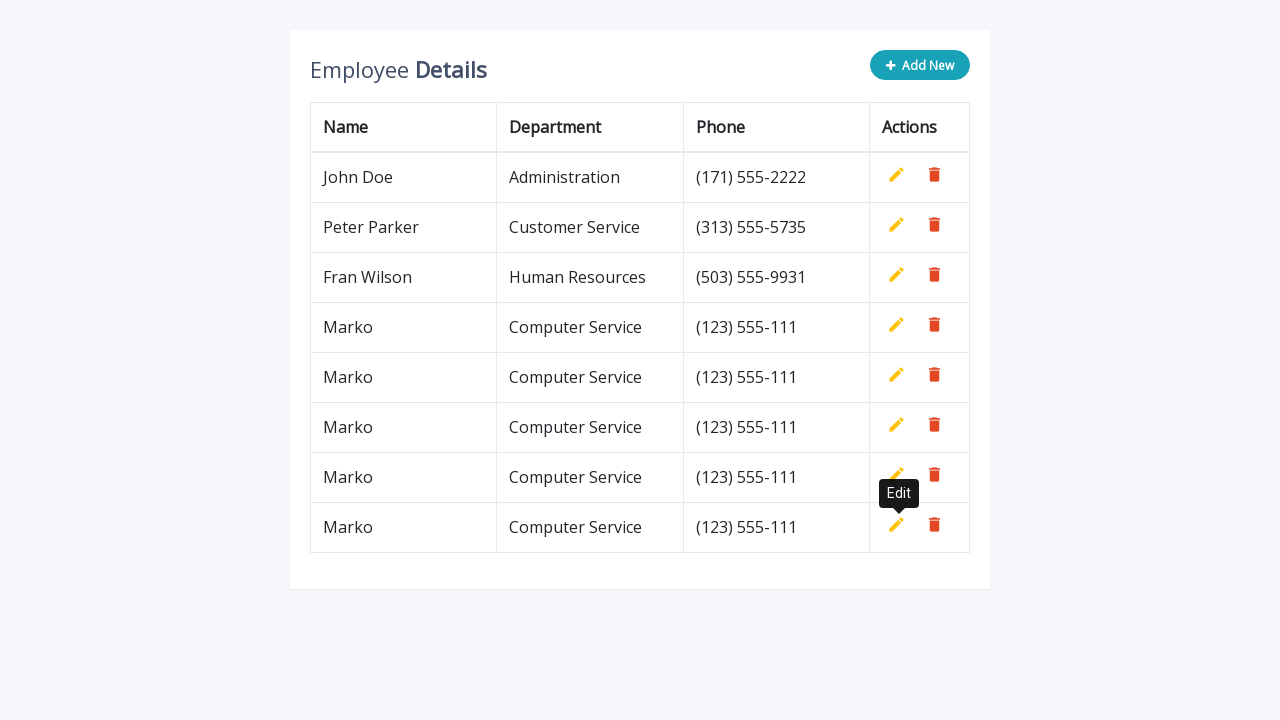

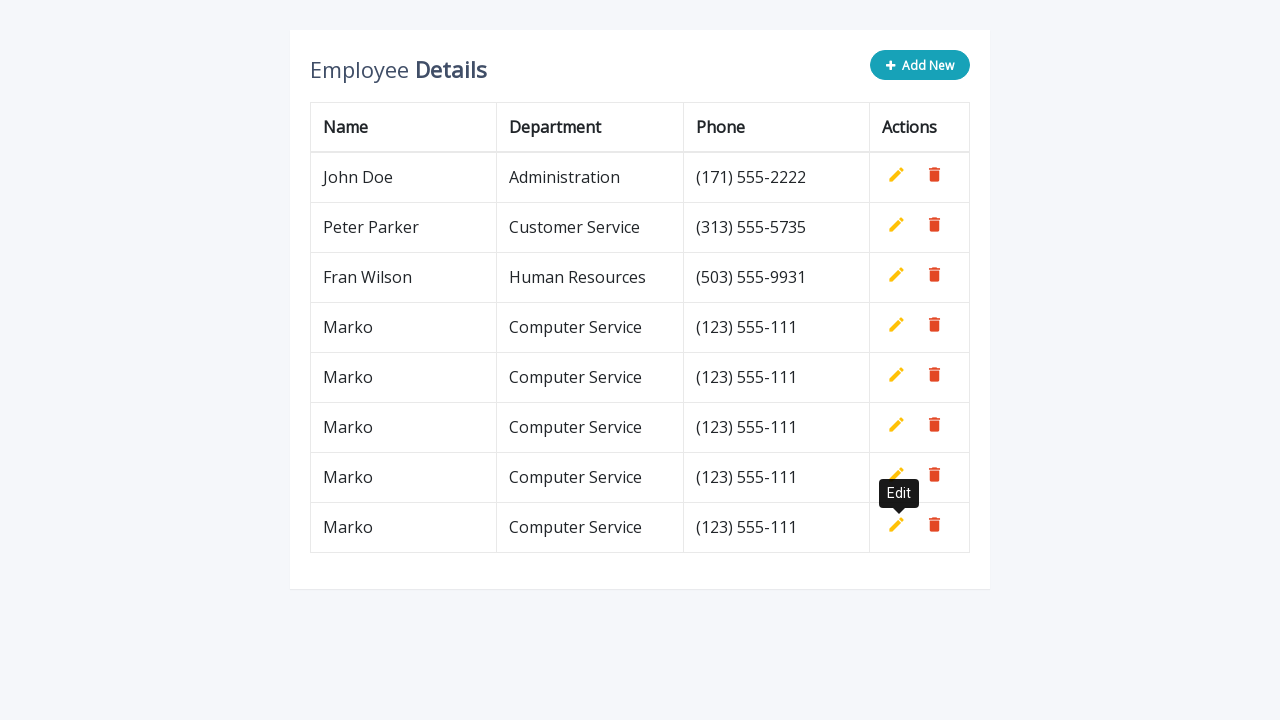